Tests that the counter displays the current number of todo items.

Starting URL: https://demo.playwright.dev/todomvc

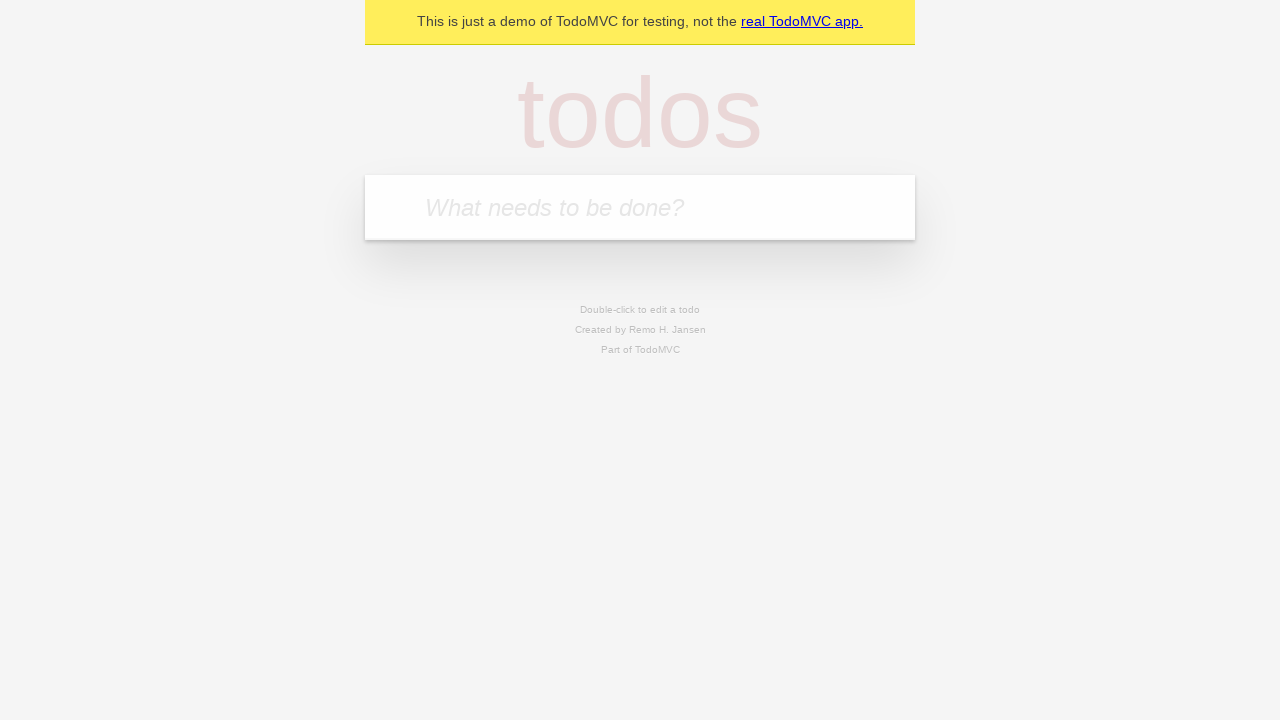

Filled new todo input with 'buy some cheese' on .new-todo
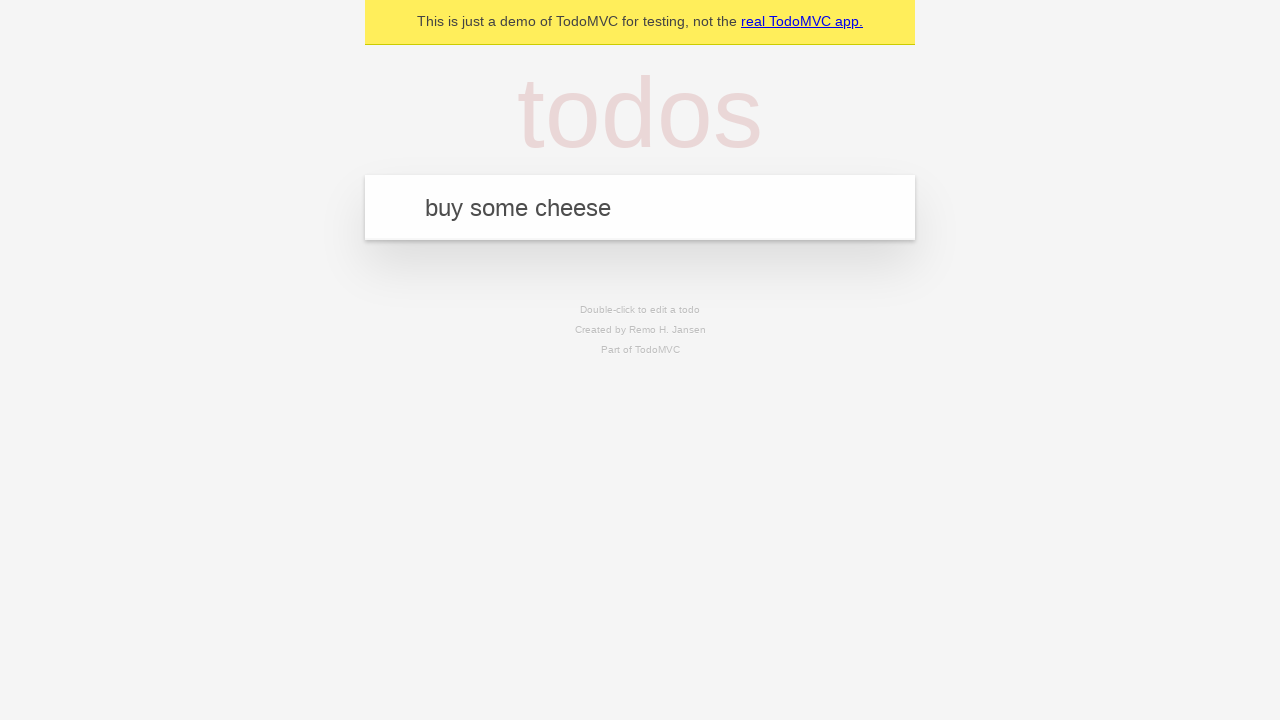

Pressed Enter to add first todo item on .new-todo
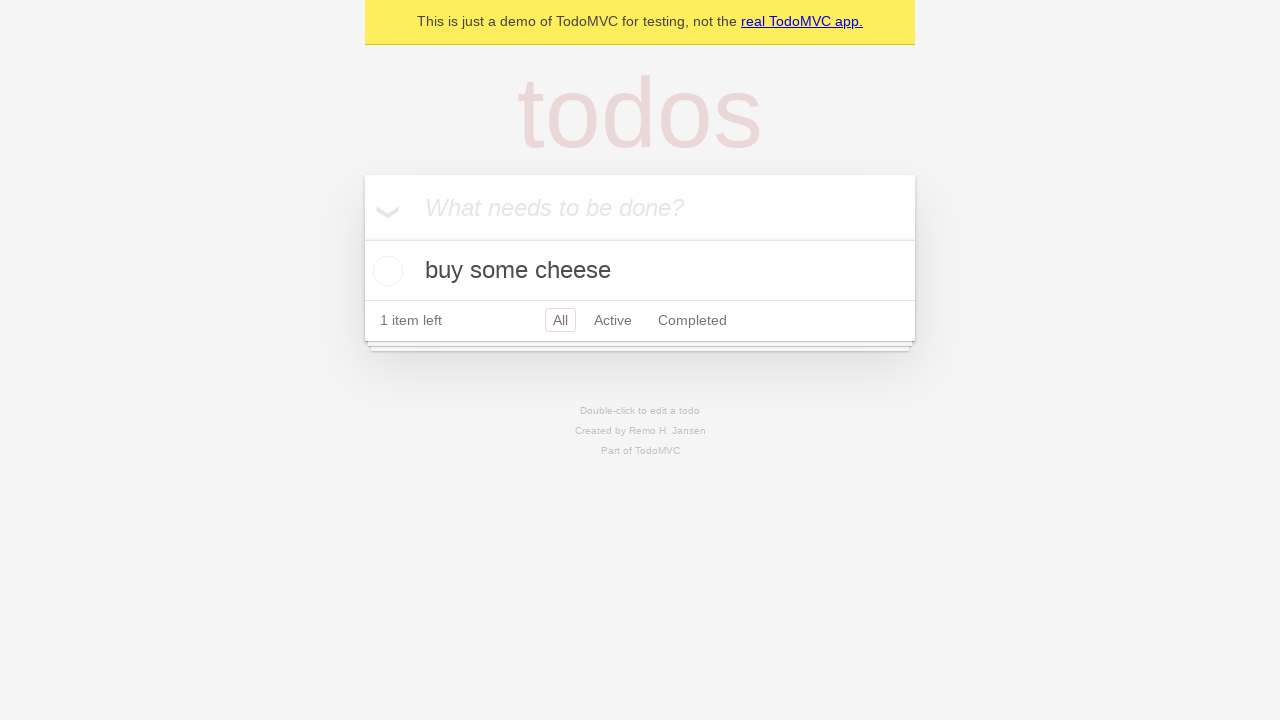

Todo counter element appeared
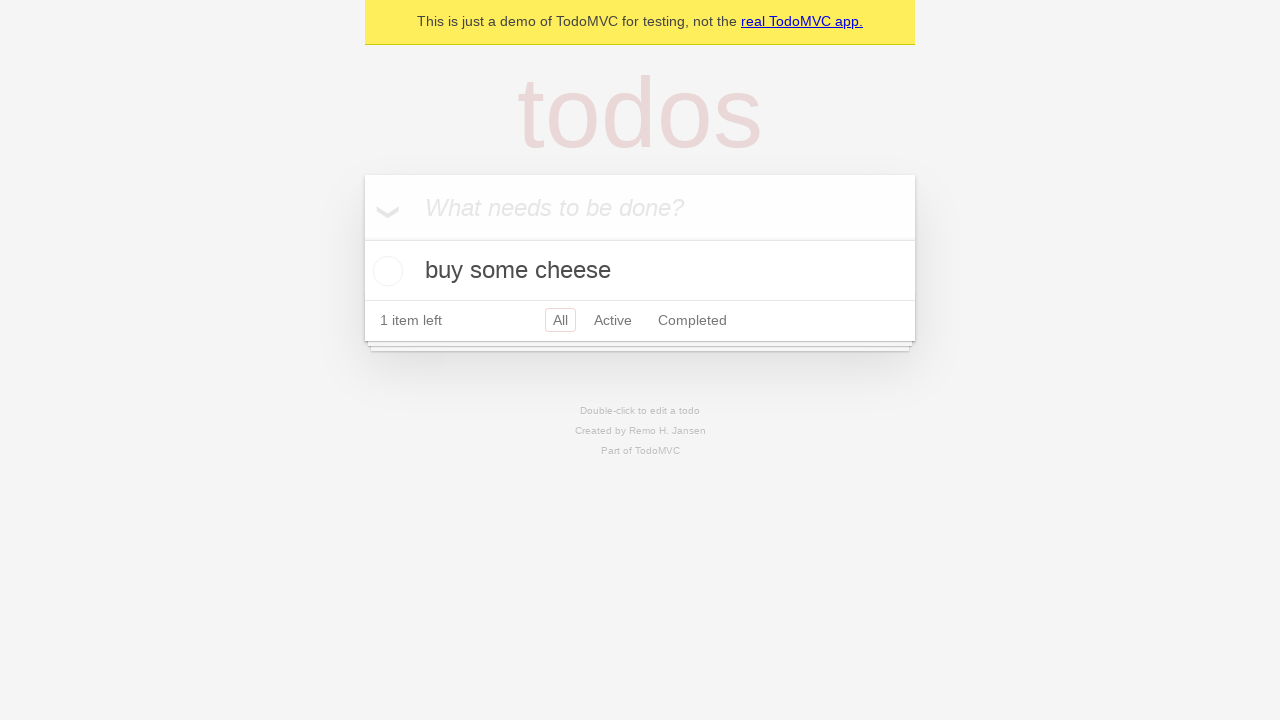

Filled new todo input with 'feed the cat' on .new-todo
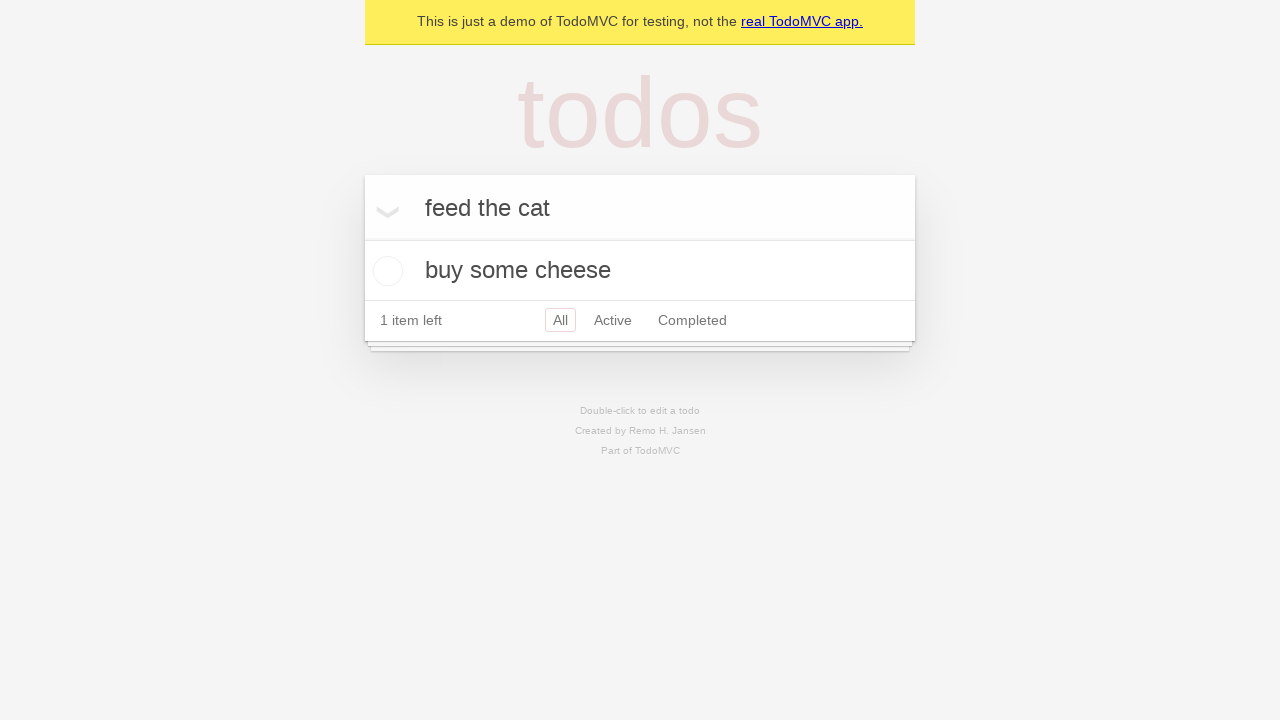

Pressed Enter to add second todo item on .new-todo
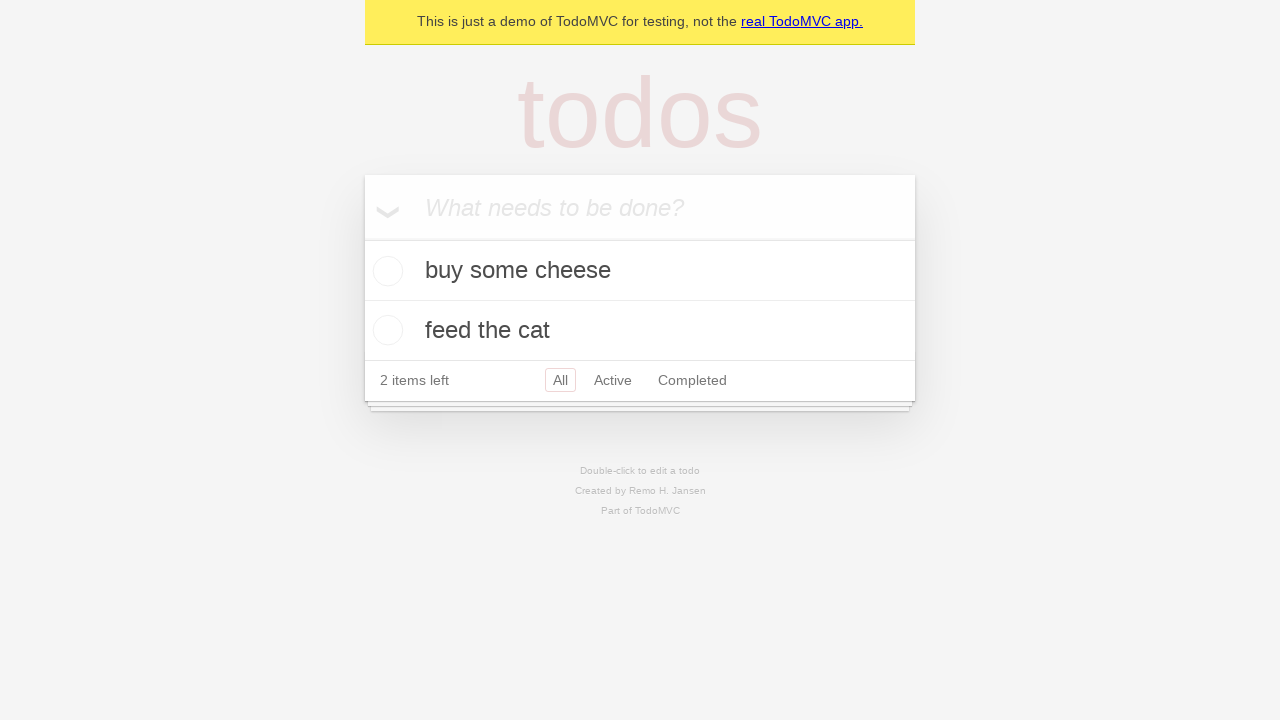

Second todo item appeared in the list and counter updated
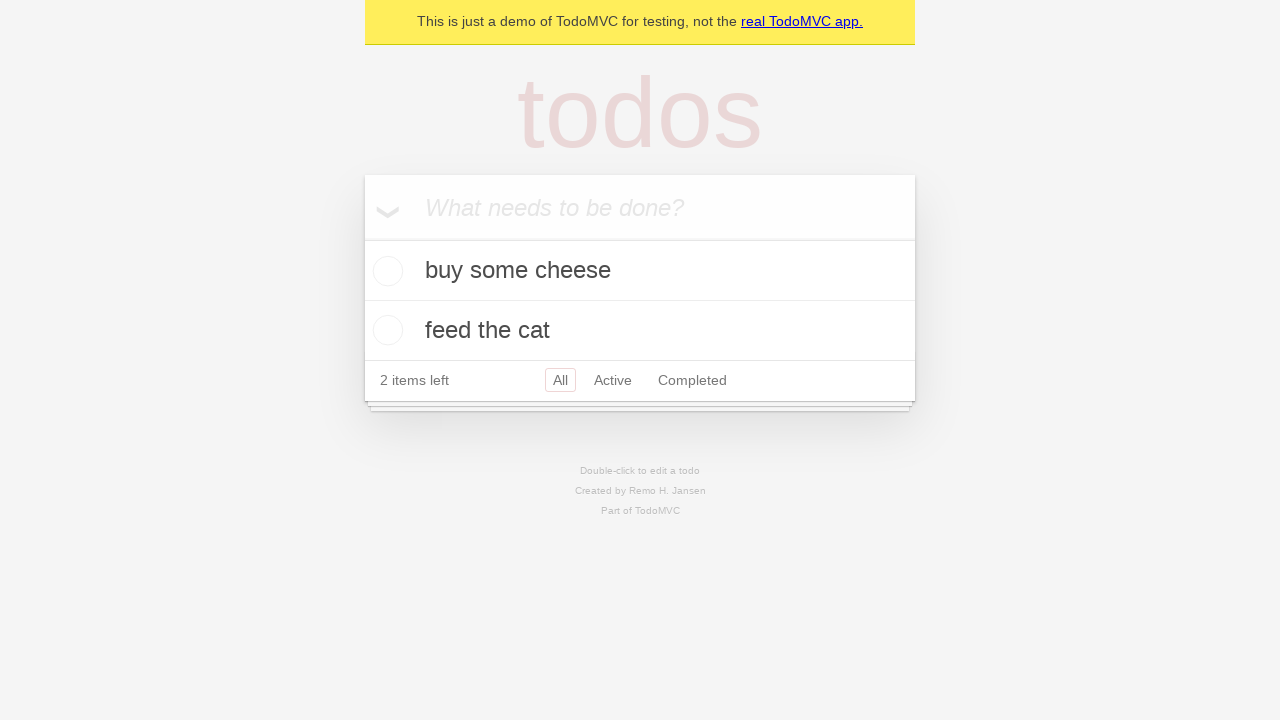

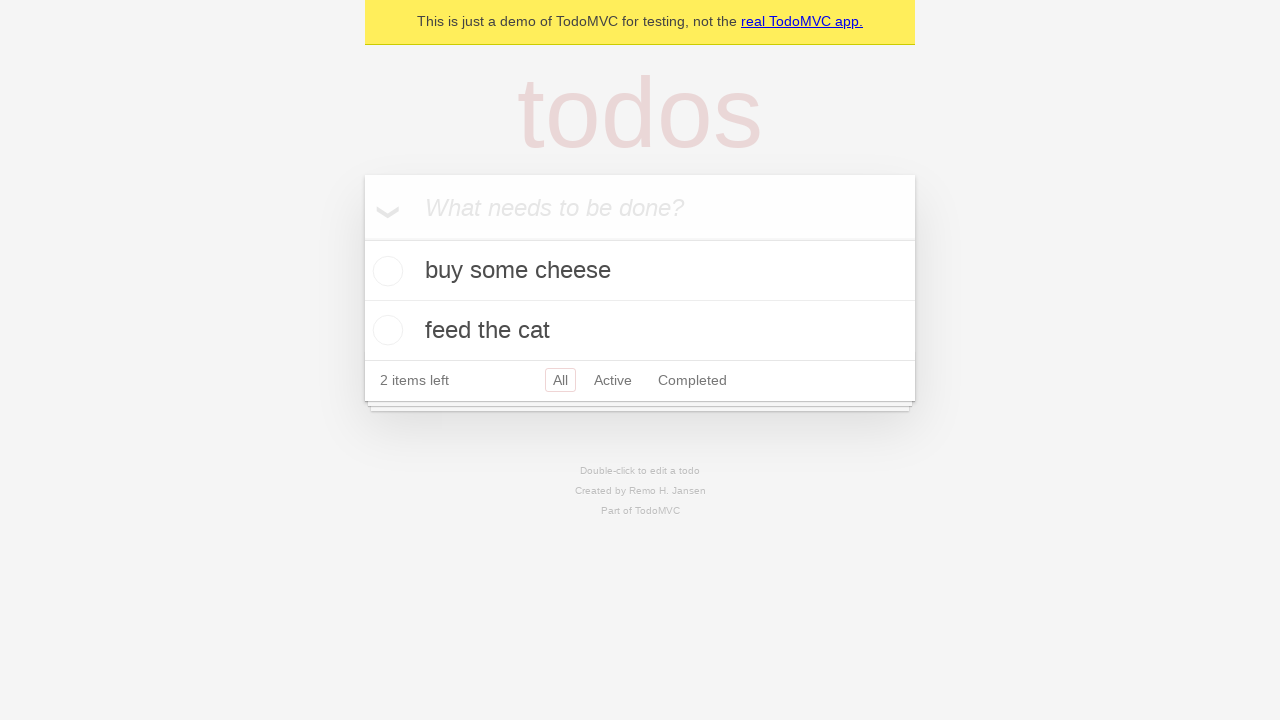